Navigates to a website and verifies that anchor links are present on the page

Starting URL: https://www.theworldsworstwebsiteever.com/

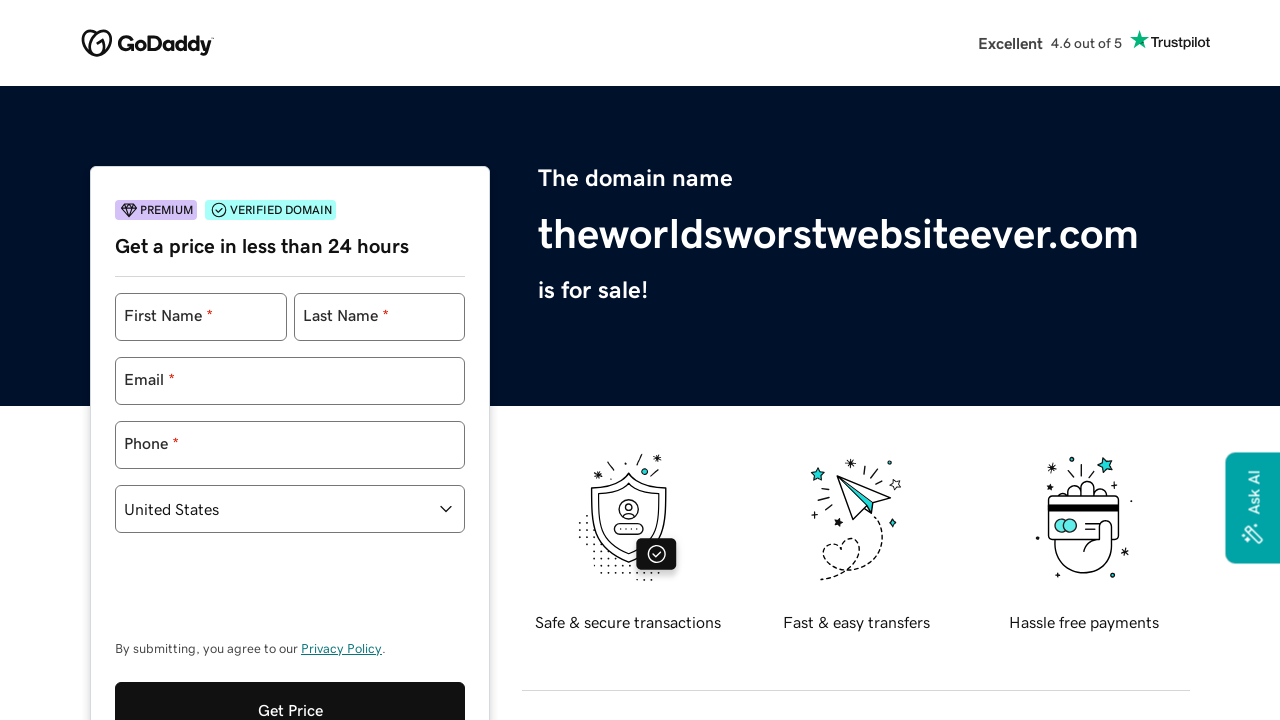

Navigated to https://www.theworldsworstwebsiteever.com/
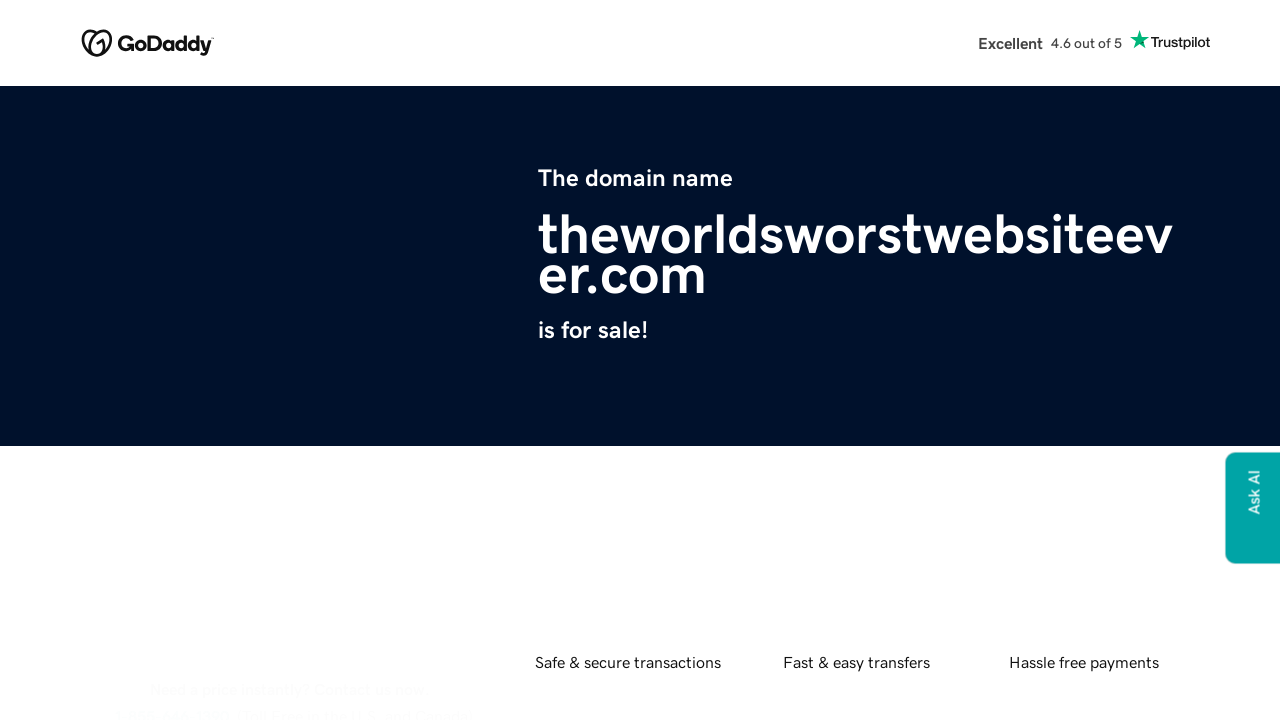

Waited for anchor links to load on the page
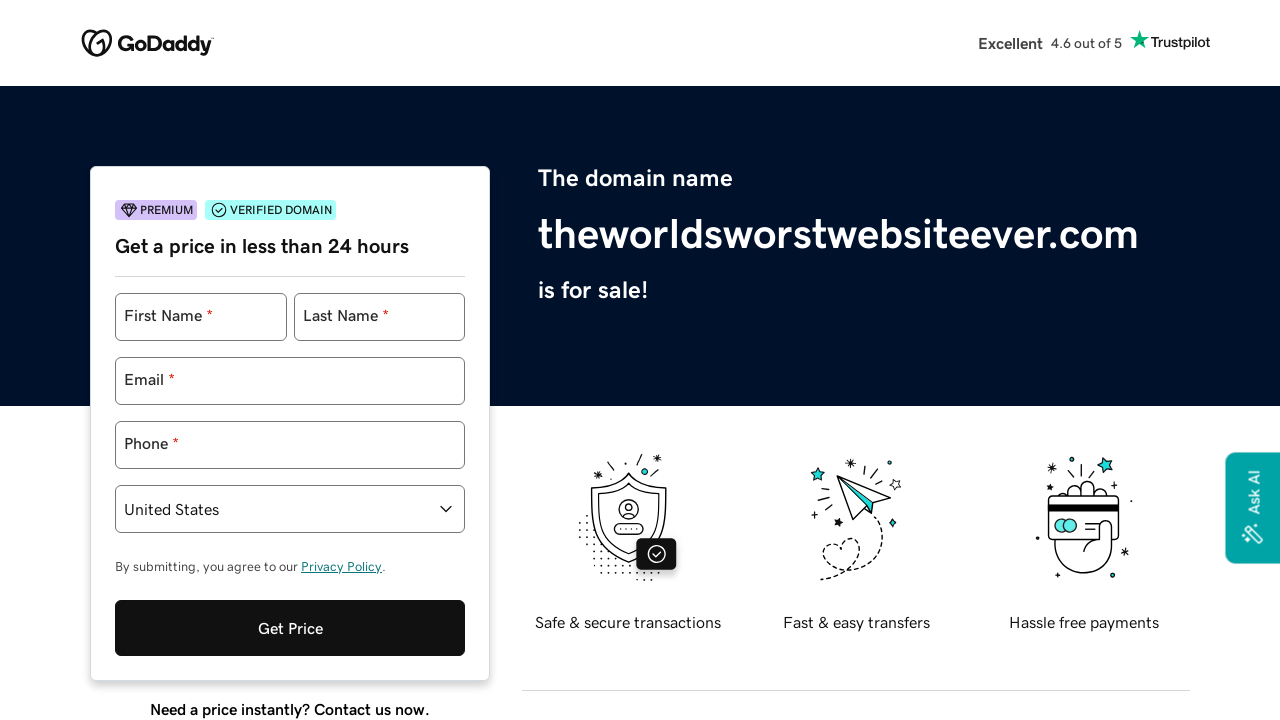

Retrieved all anchor links from the page - found 4 links
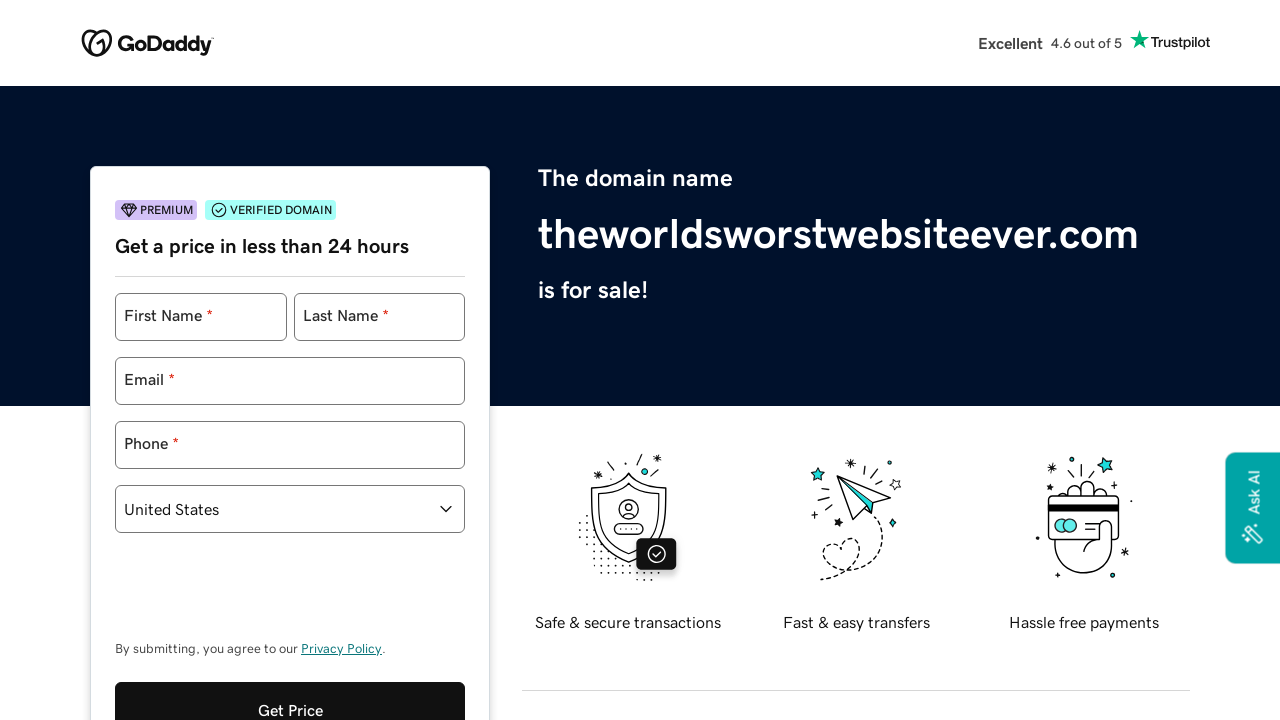

Verified that anchor links are present on the page
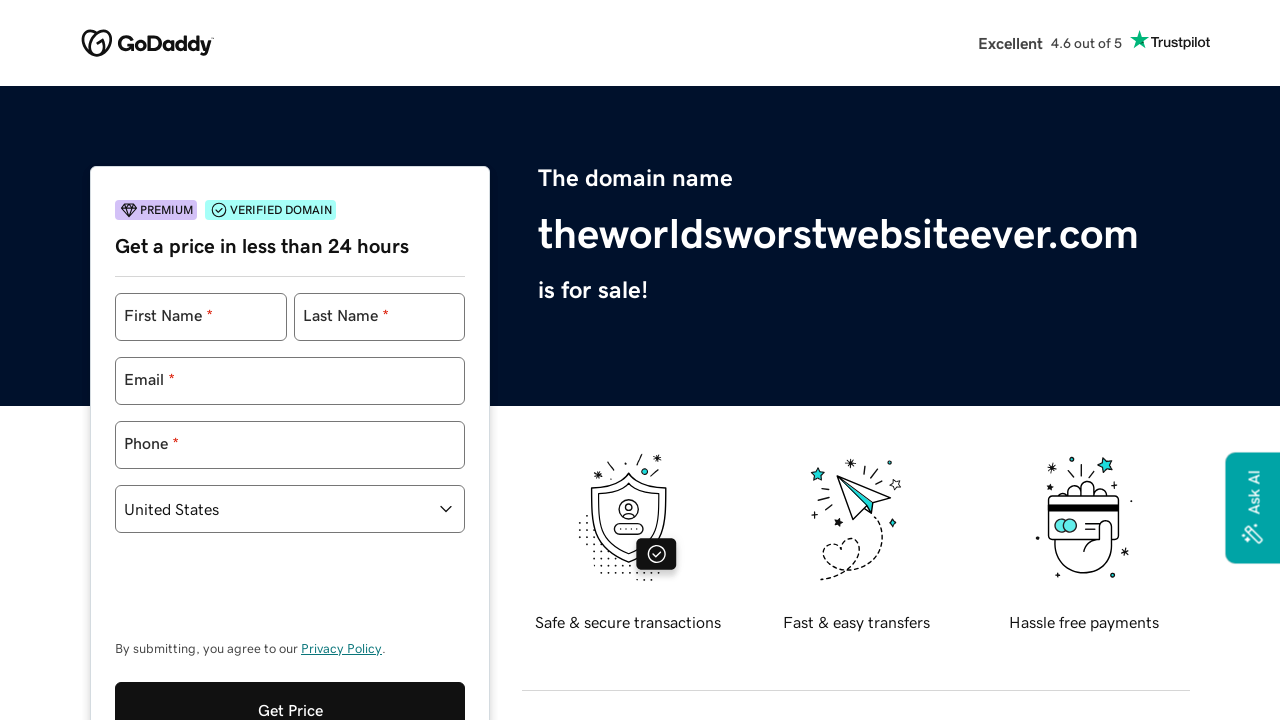

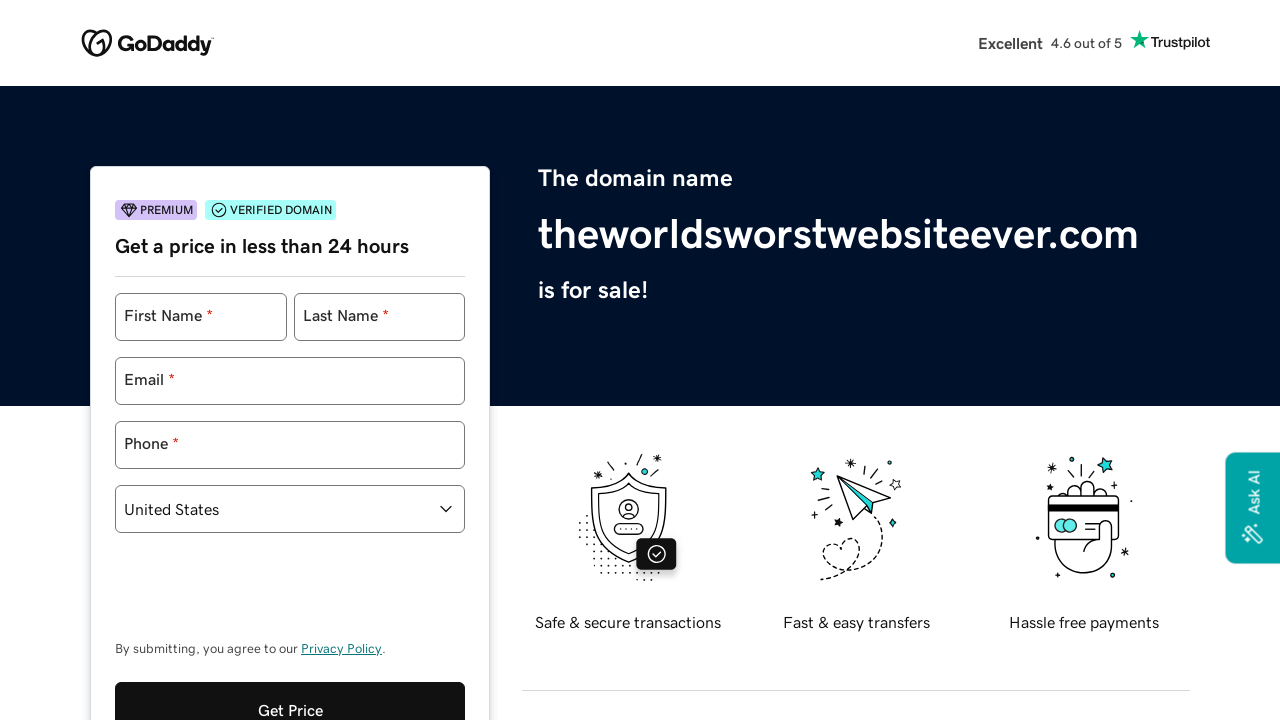